Tests the add/remove elements functionality by adding two elements, removing one, and verifying that one delete button remains

Starting URL: http://the-internet.herokuapp.com/add_remove_elements/

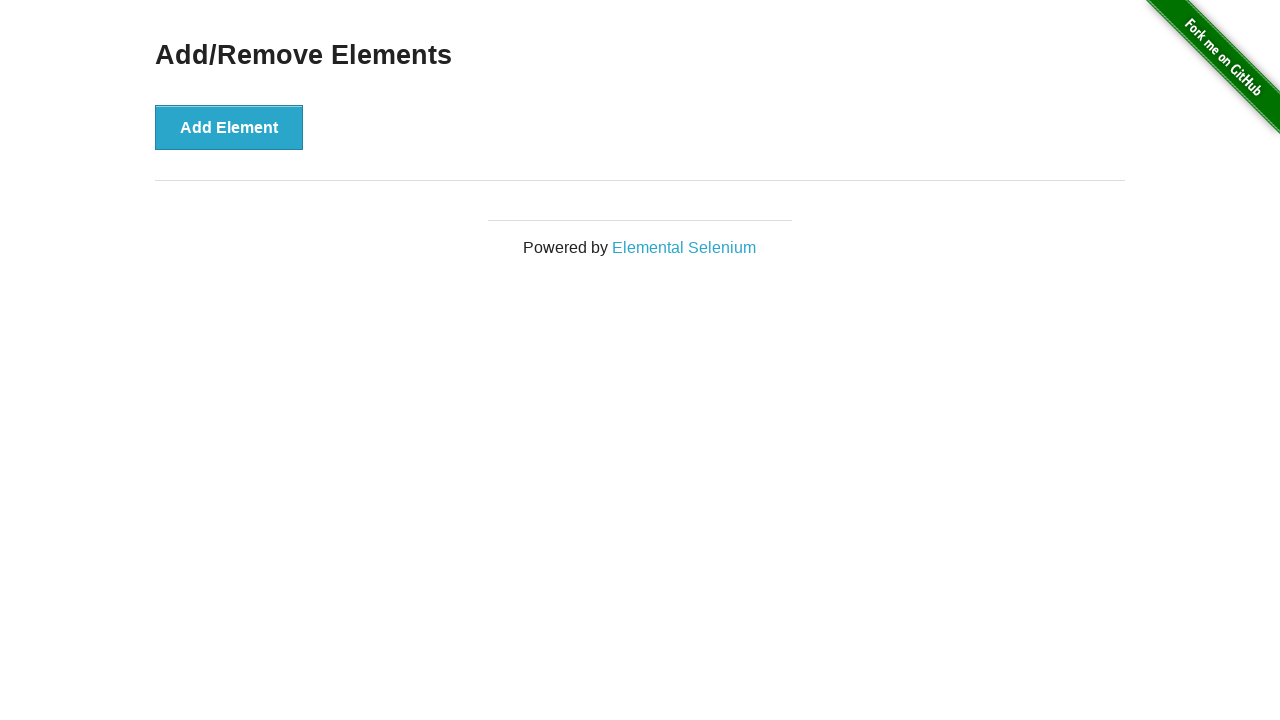

Clicked Add Element button (first time) at (229, 127) on xpath=//button[text()='Add Element']
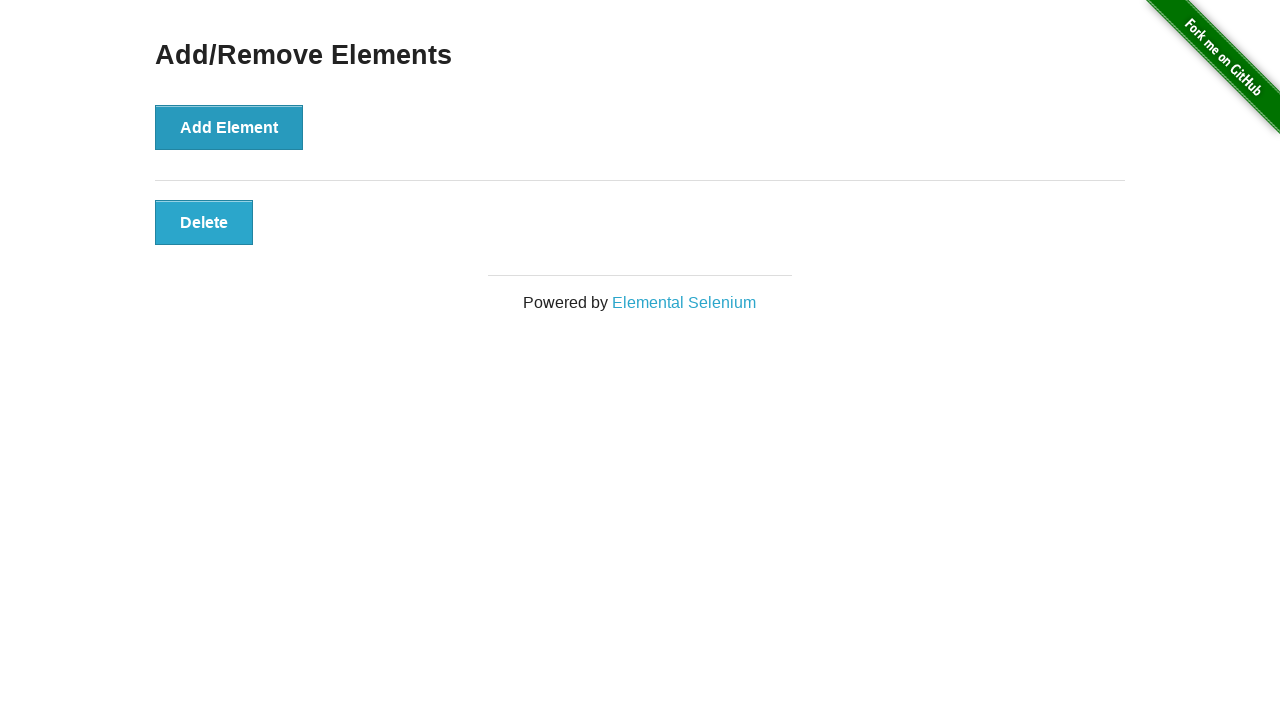

Clicked Add Element button (second time) at (229, 127) on xpath=//button[text()='Add Element']
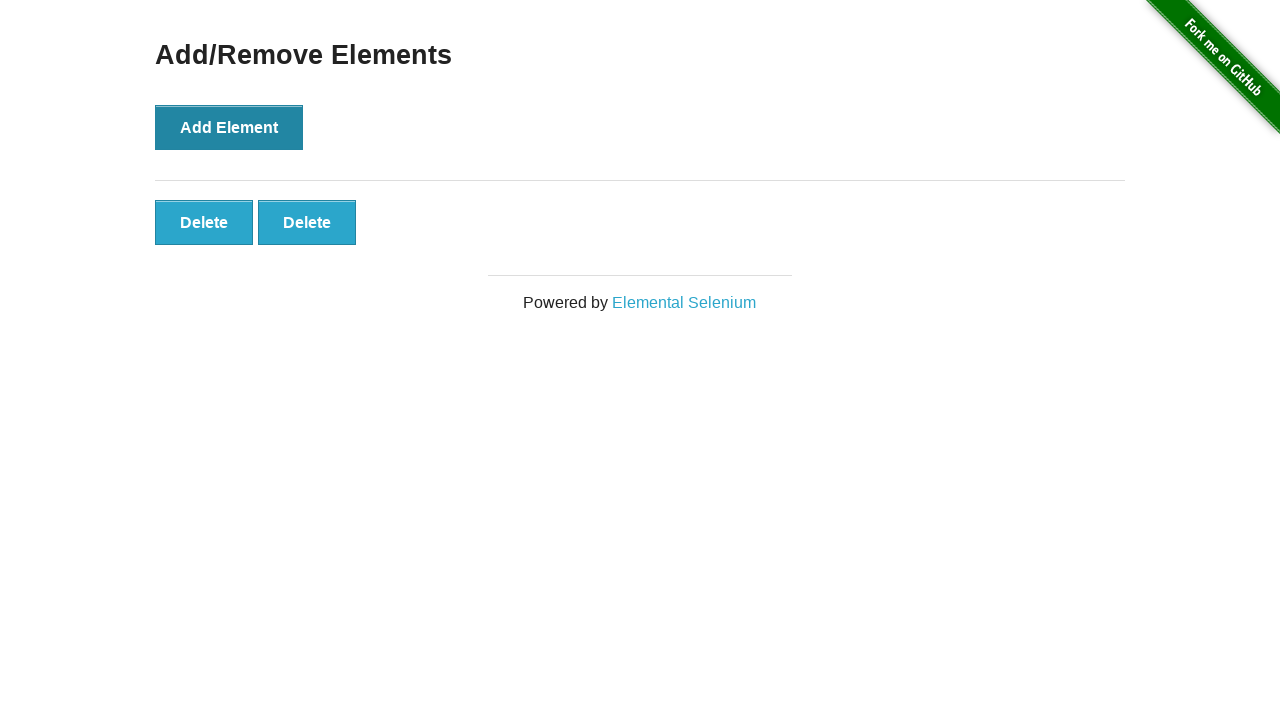

Clicked the second Delete button to remove one element at (307, 222) on xpath=//button[text()='Delete'] >> nth=1
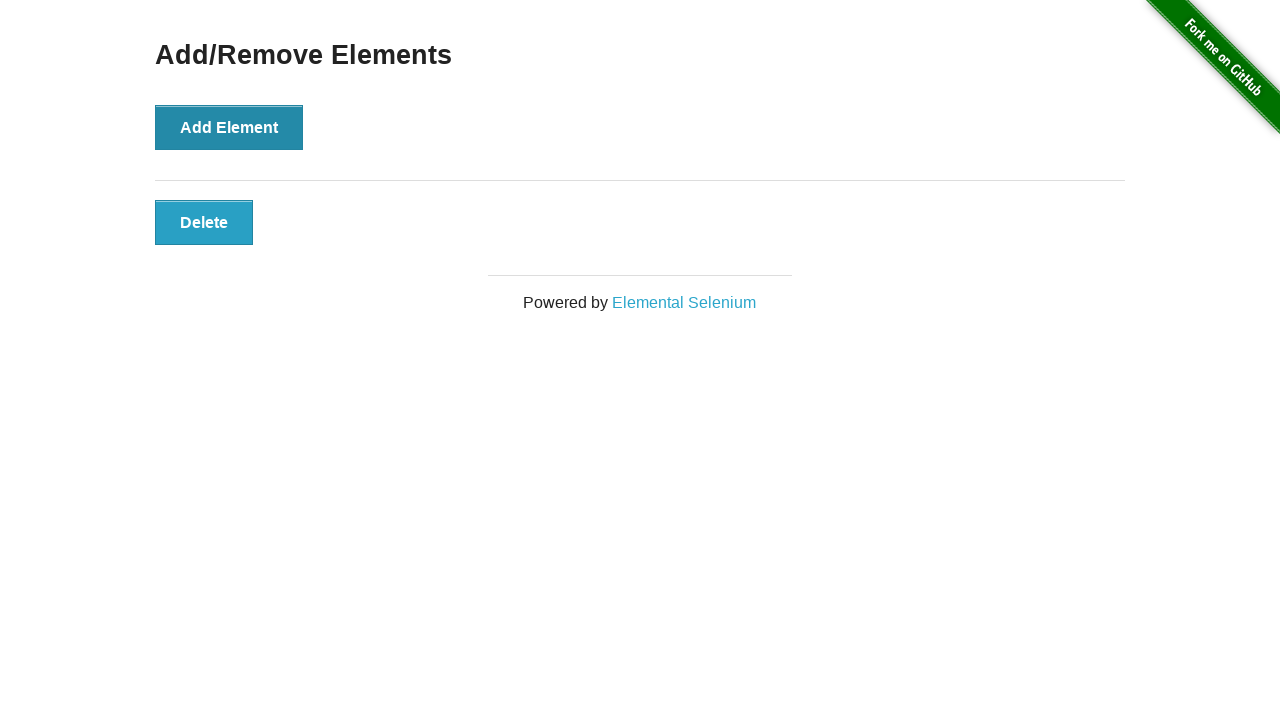

Located remaining Delete buttons
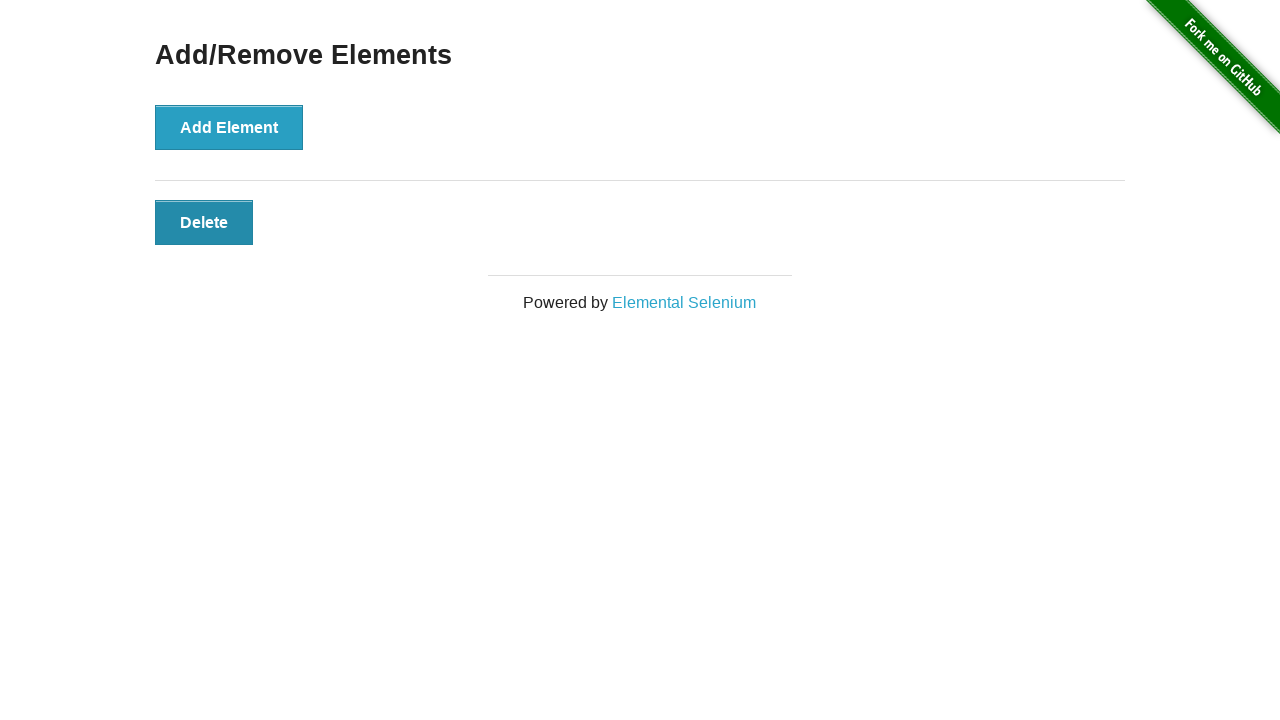

Verified that exactly one Delete button remains
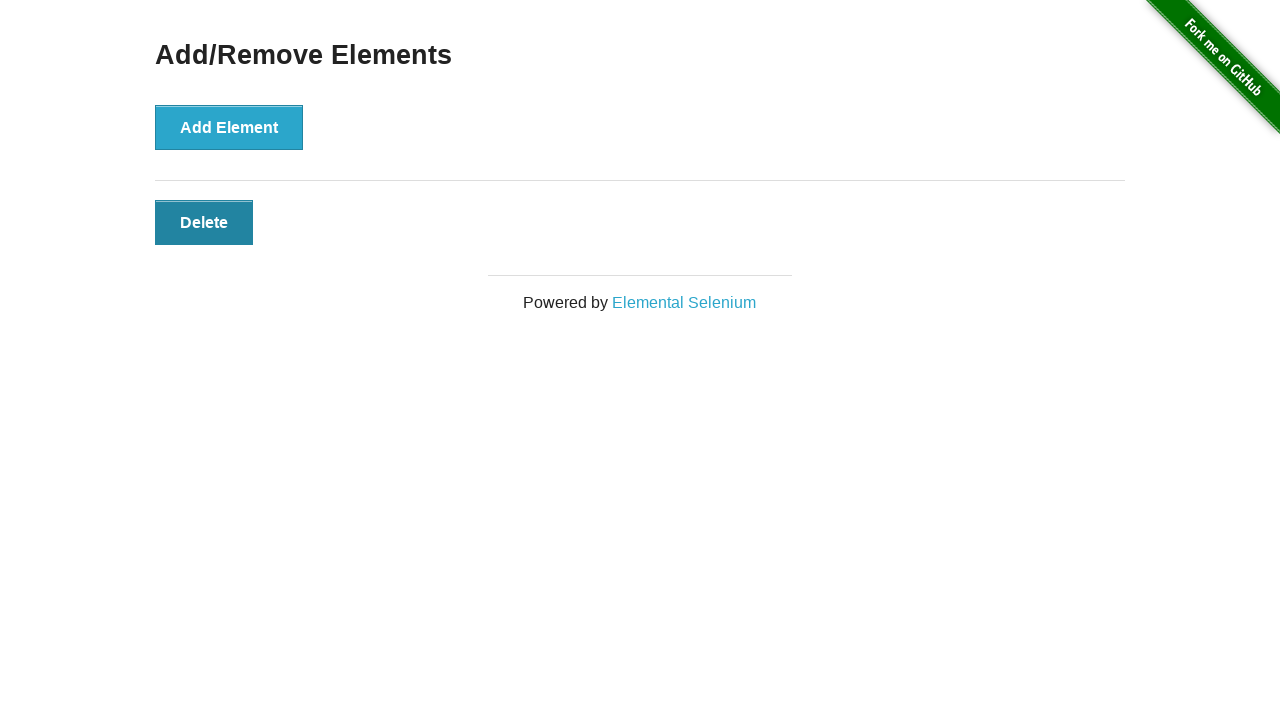

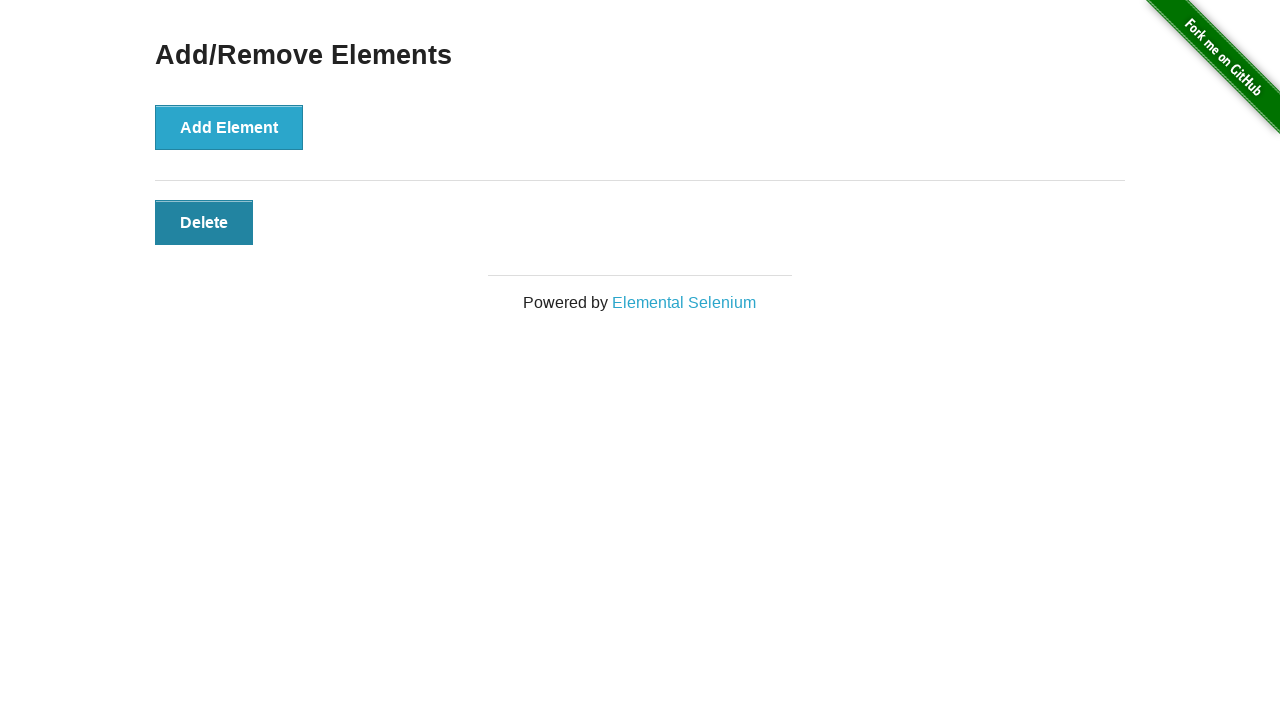